Verifies Datadog RUM integration by checking for the Datadog script presence and initialization on the home page across production and test environments.

Starting URL: https://ai-tools-lab.com/pages/

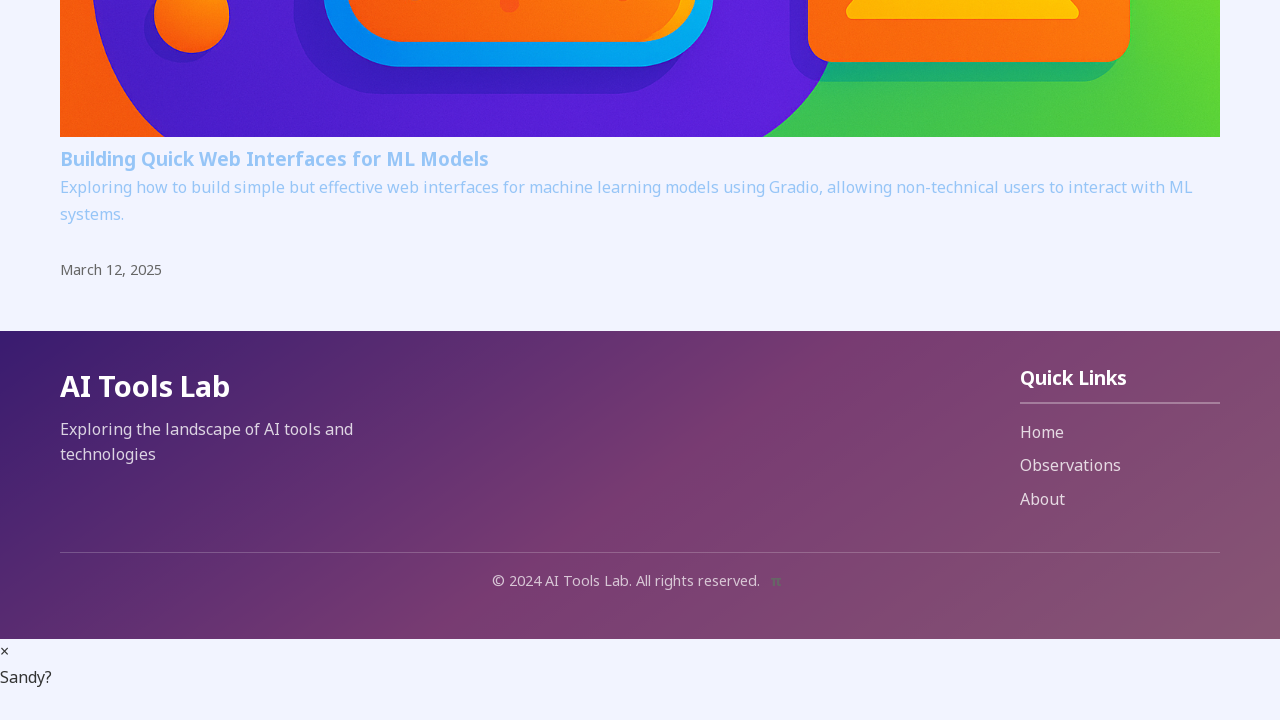

Waited for production environment page to reach networkidle state
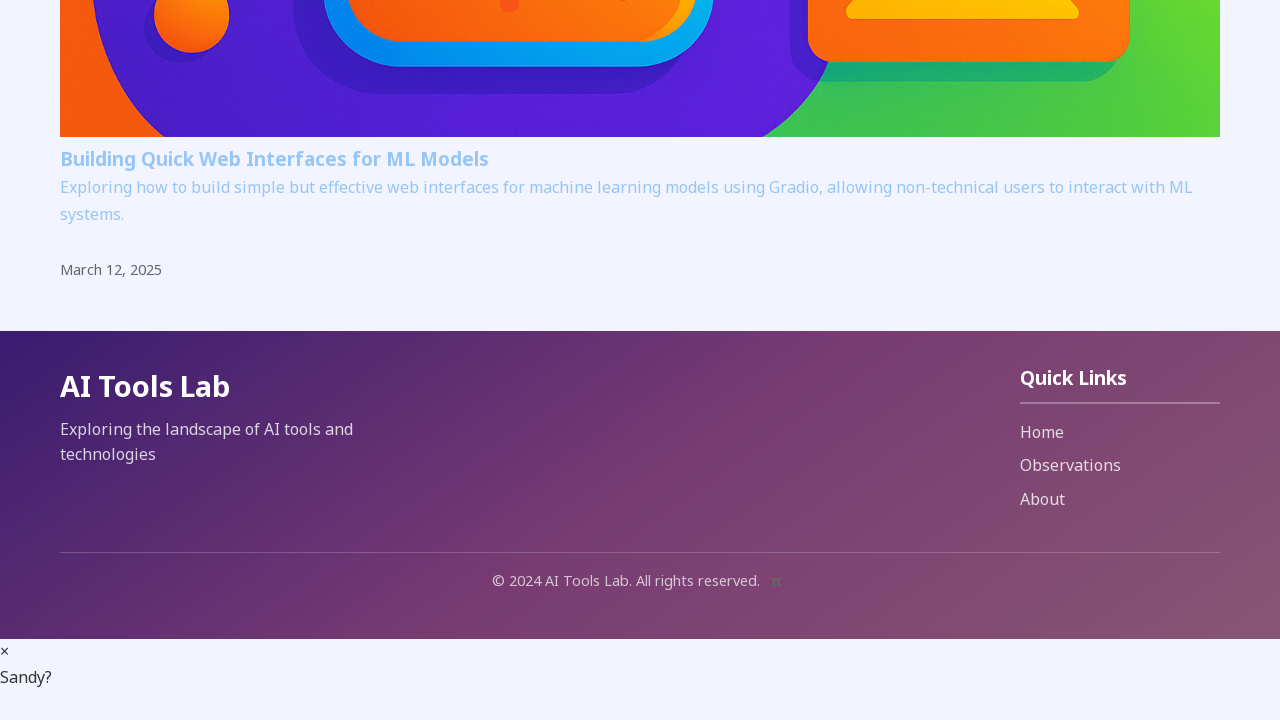

Checked for Datadog RUM script in production environment - Found: True
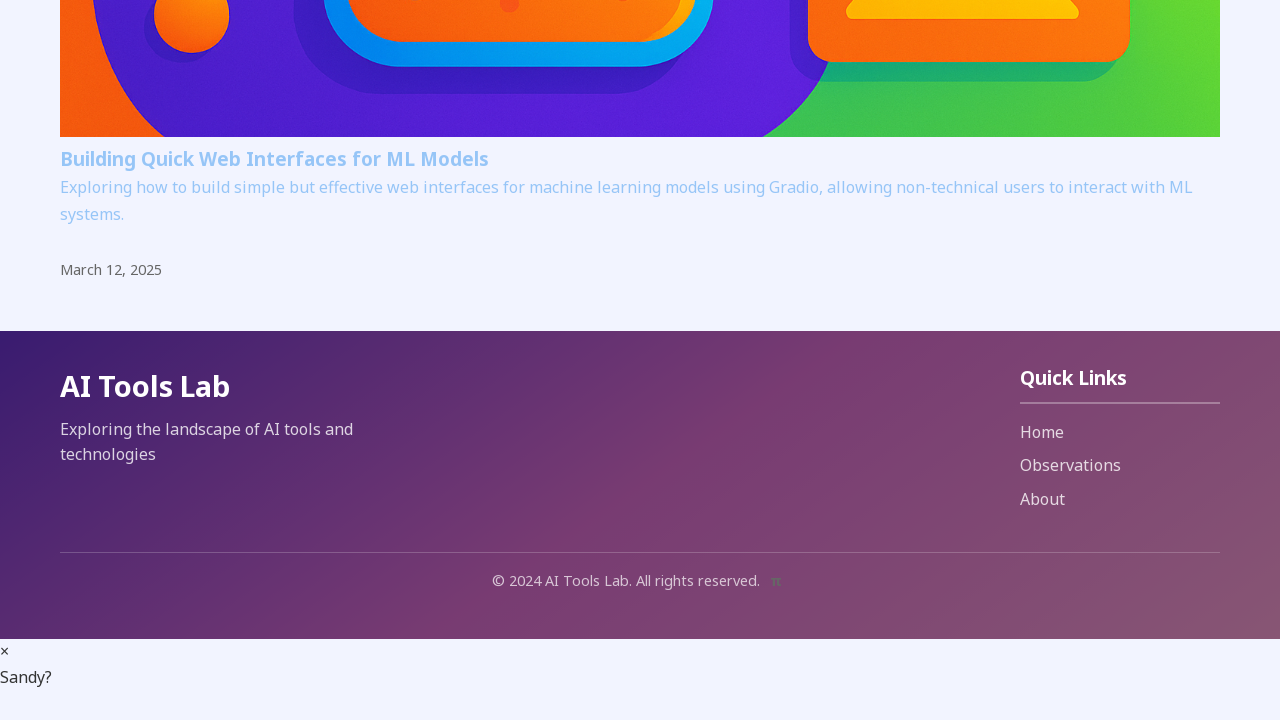

Checked for Datadog RUM initialization in production environment - Initialized: True
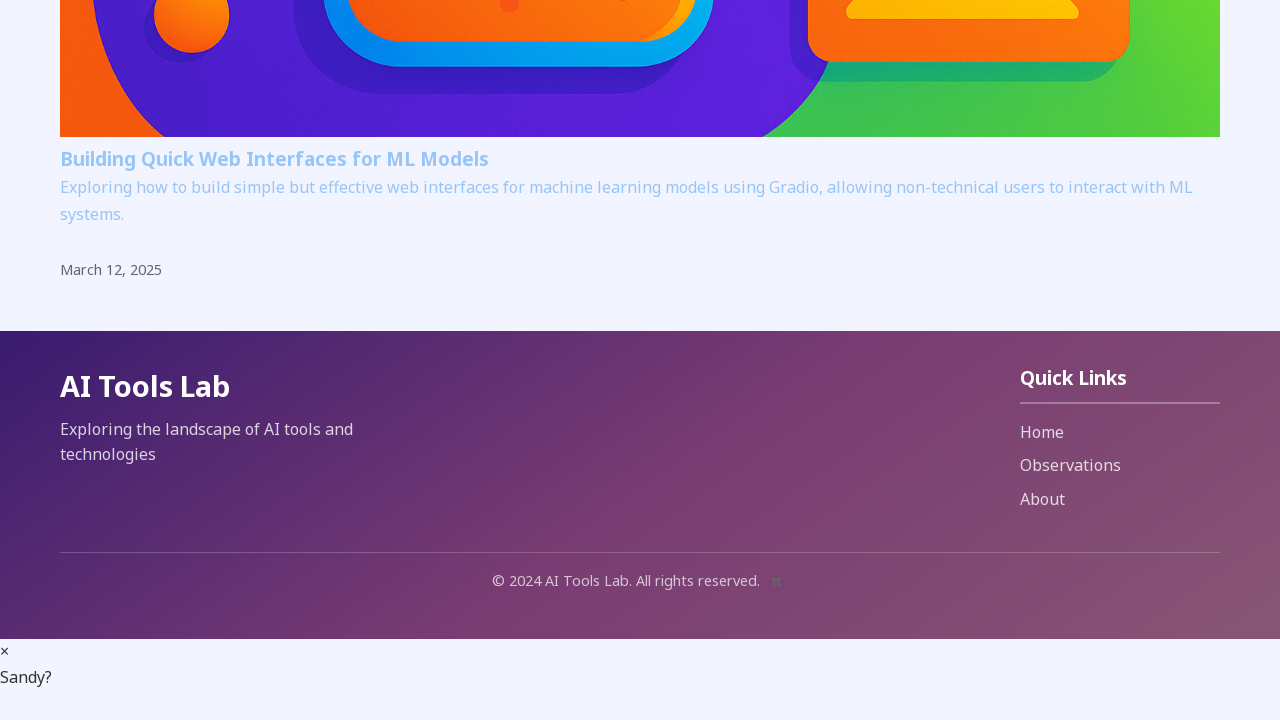

Navigated to test environment at https://ai-tools-lab-tst.netlify.app/pages/
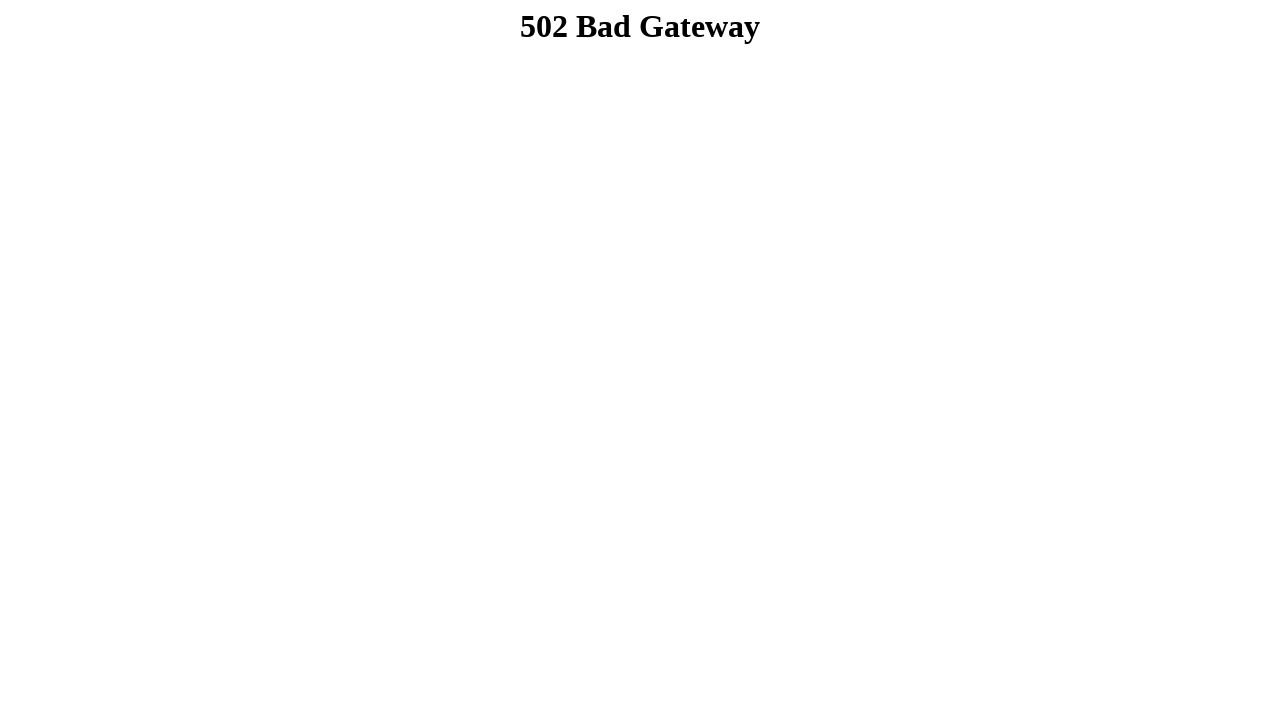

Waited for test environment page to reach networkidle state
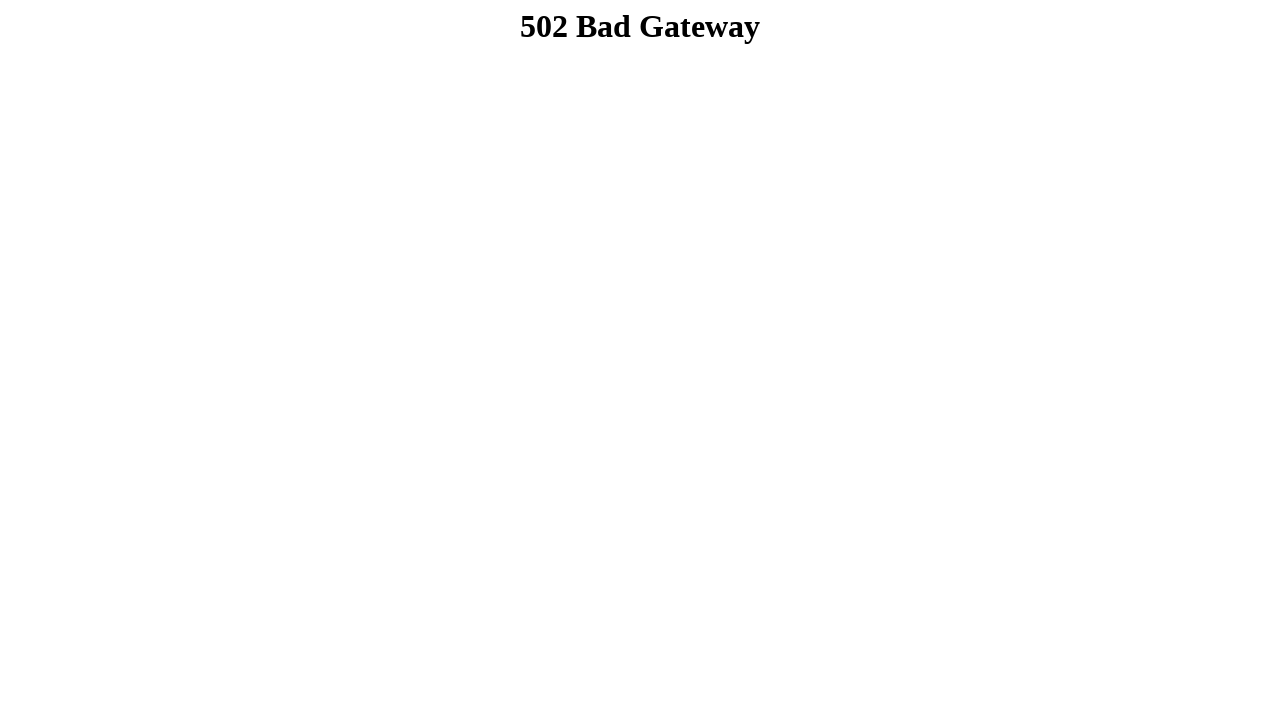

Checked for Datadog RUM script in test environment - Found: False
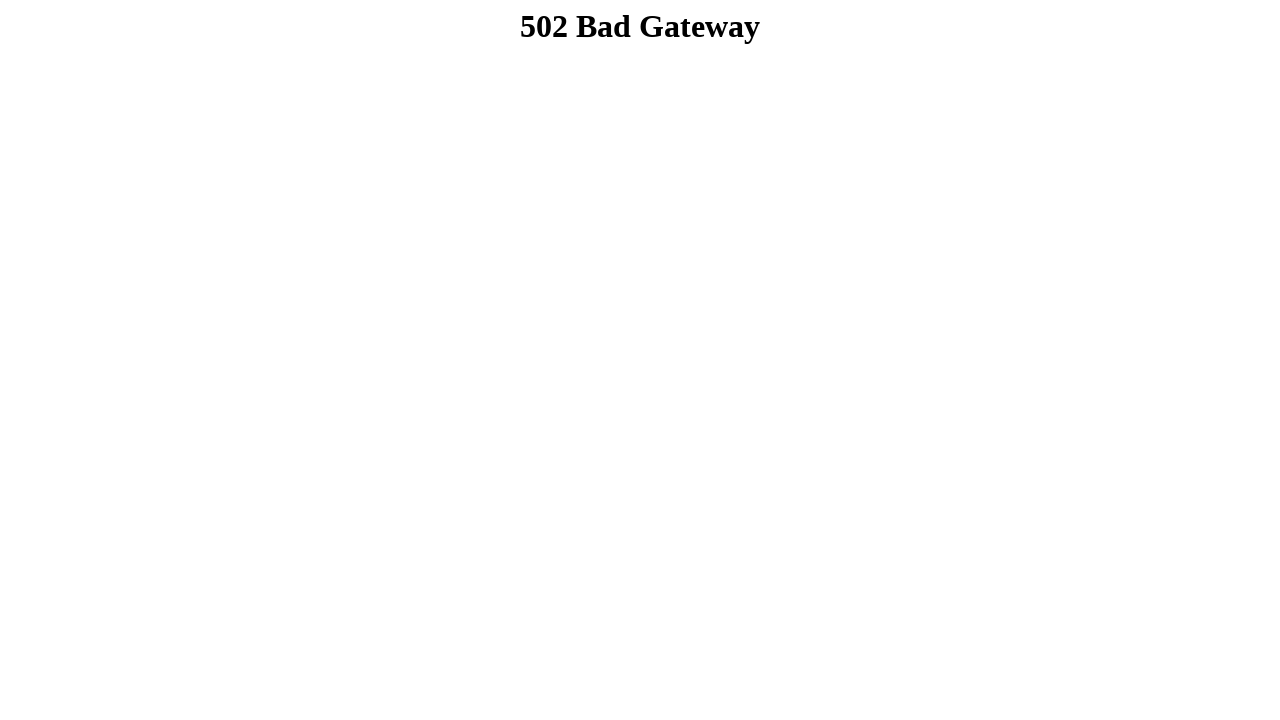

Checked for Datadog RUM initialization in test environment - Initialized: False
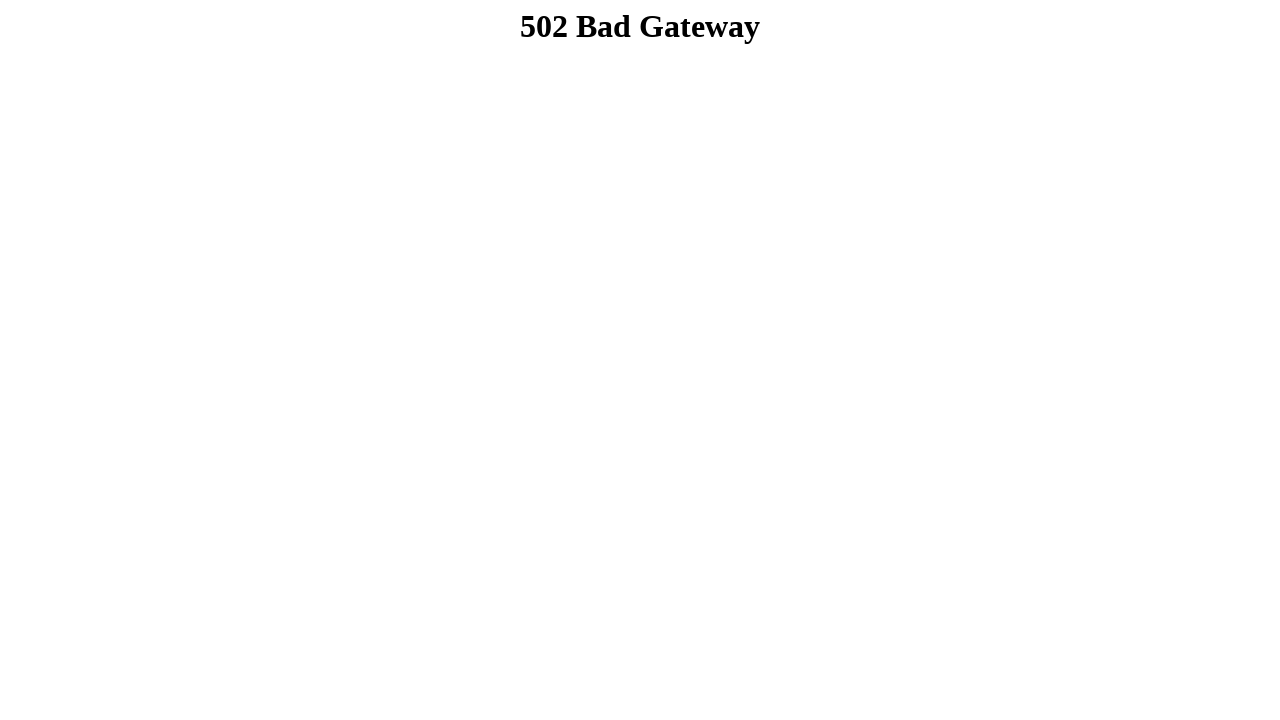

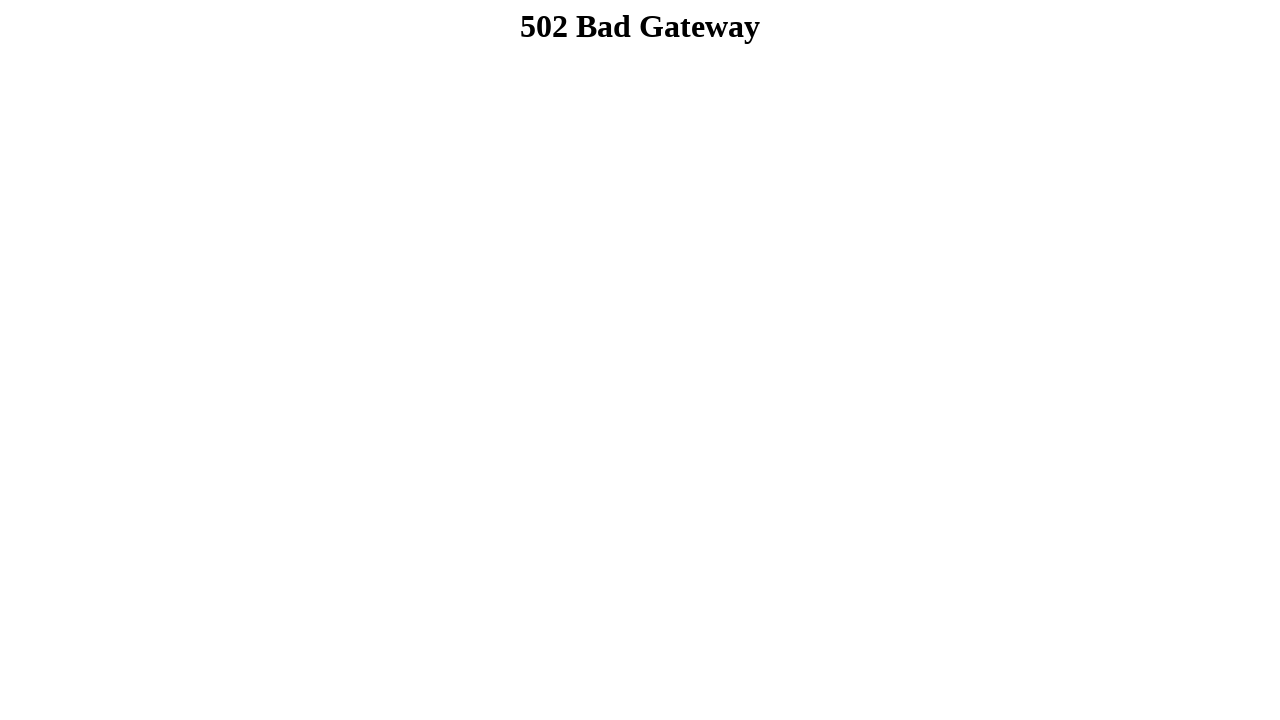